Tests search functionality on python.org by searching for "pycon" and verifying results are found

Starting URL: http://www.python.org

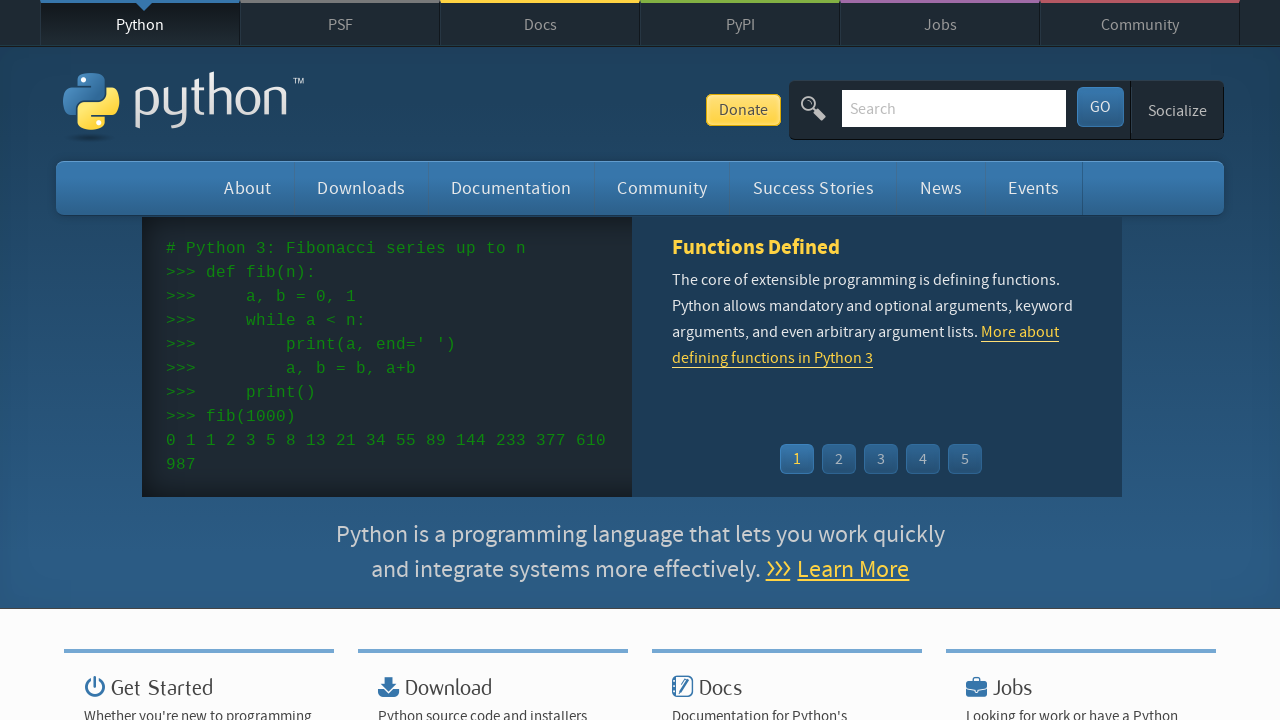

Filled search input with 'pycon' on input[name='q']
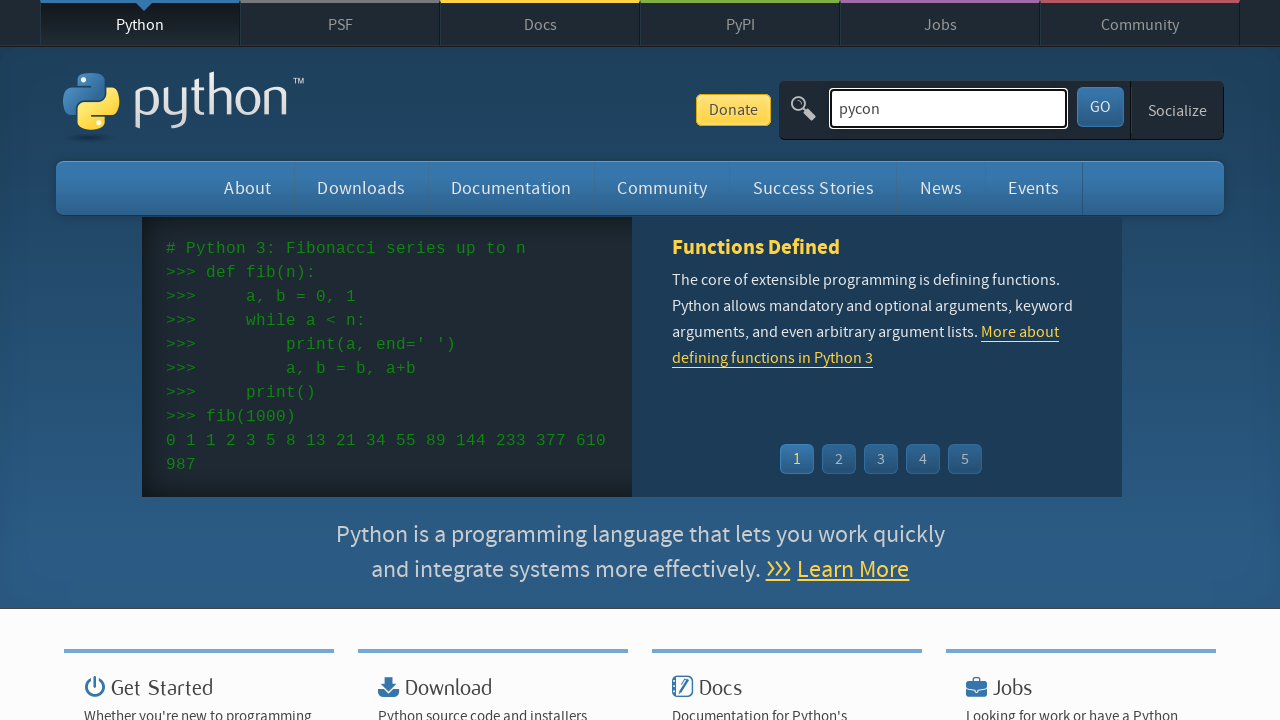

Pressed Enter to submit search query on input[name='q']
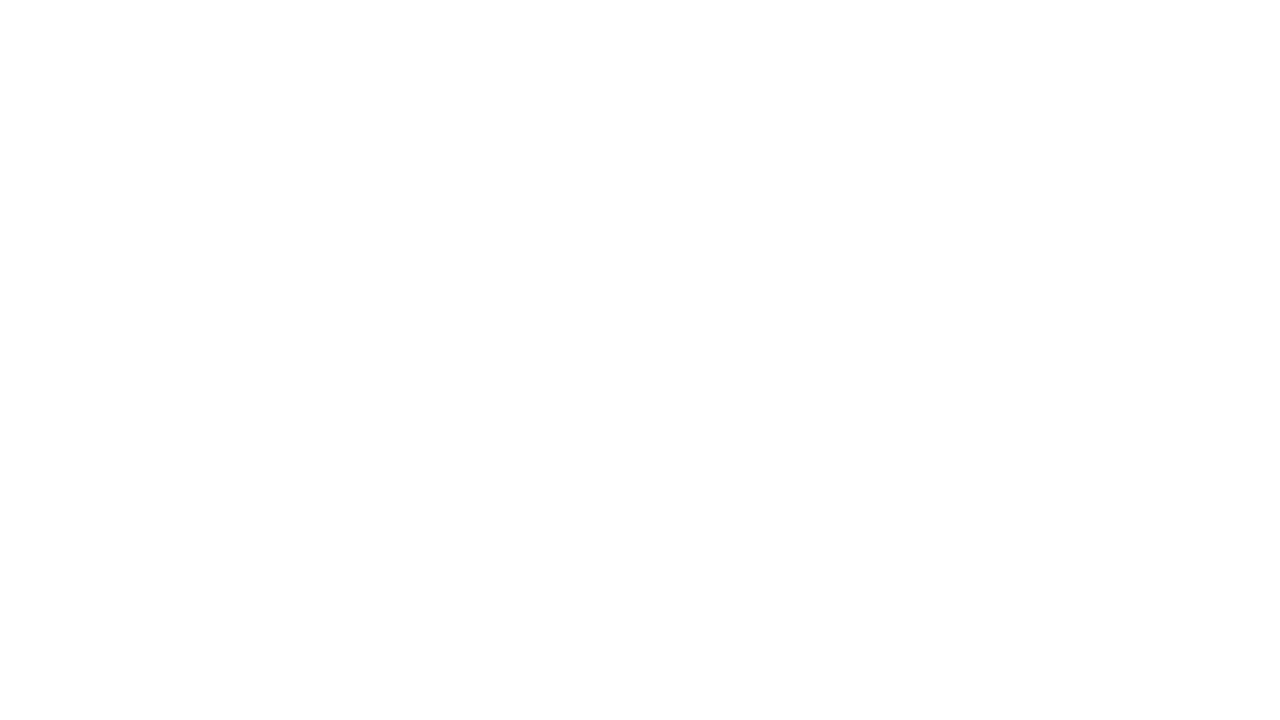

Waited for page to reach networkidle state
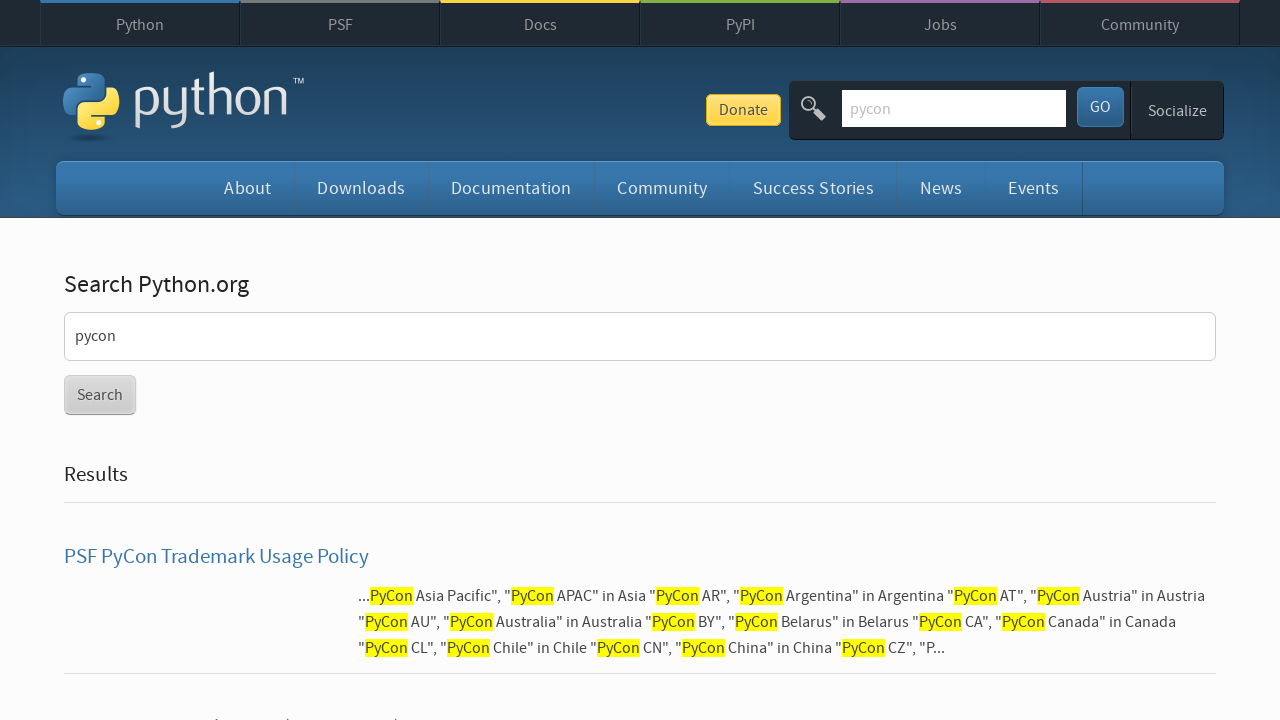

Verified that search results were found (no 'No results found' message)
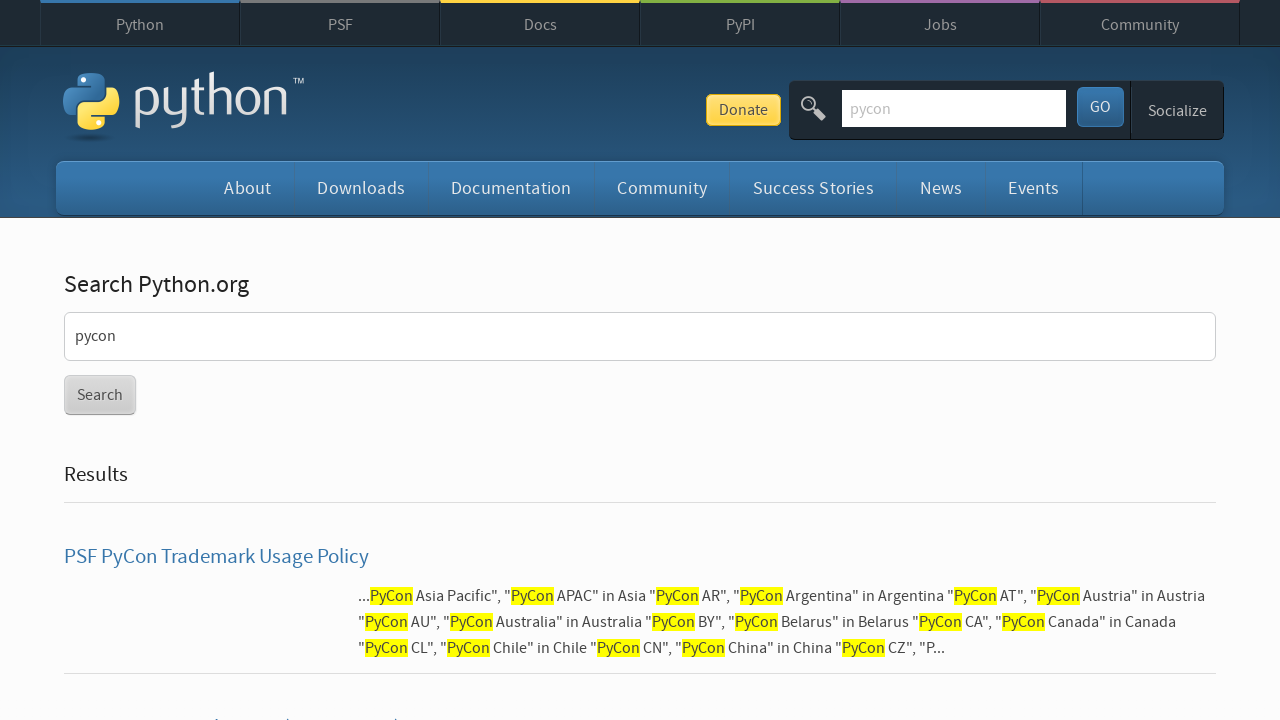

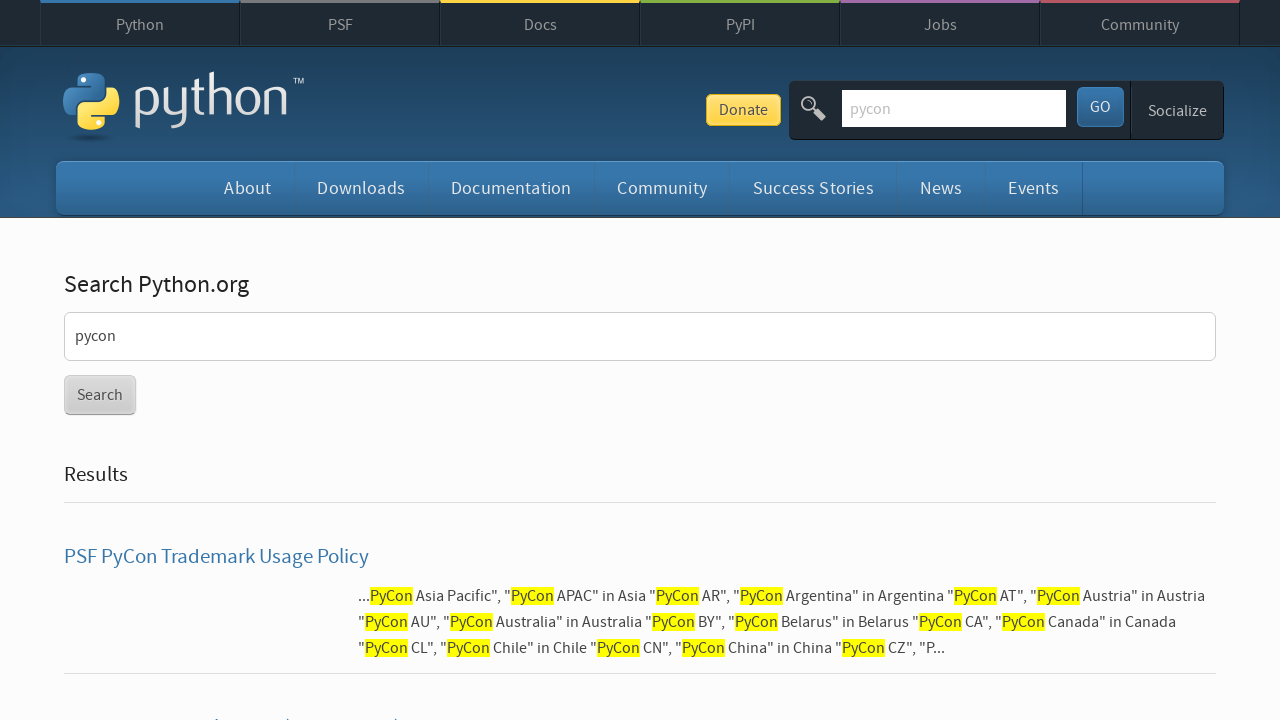